Tests the OMDB API website search functionality by entering a movie title "blade runner" and clicking the search button, then verifying the success alert appears.

Starting URL: http://www.omdbapi.com/

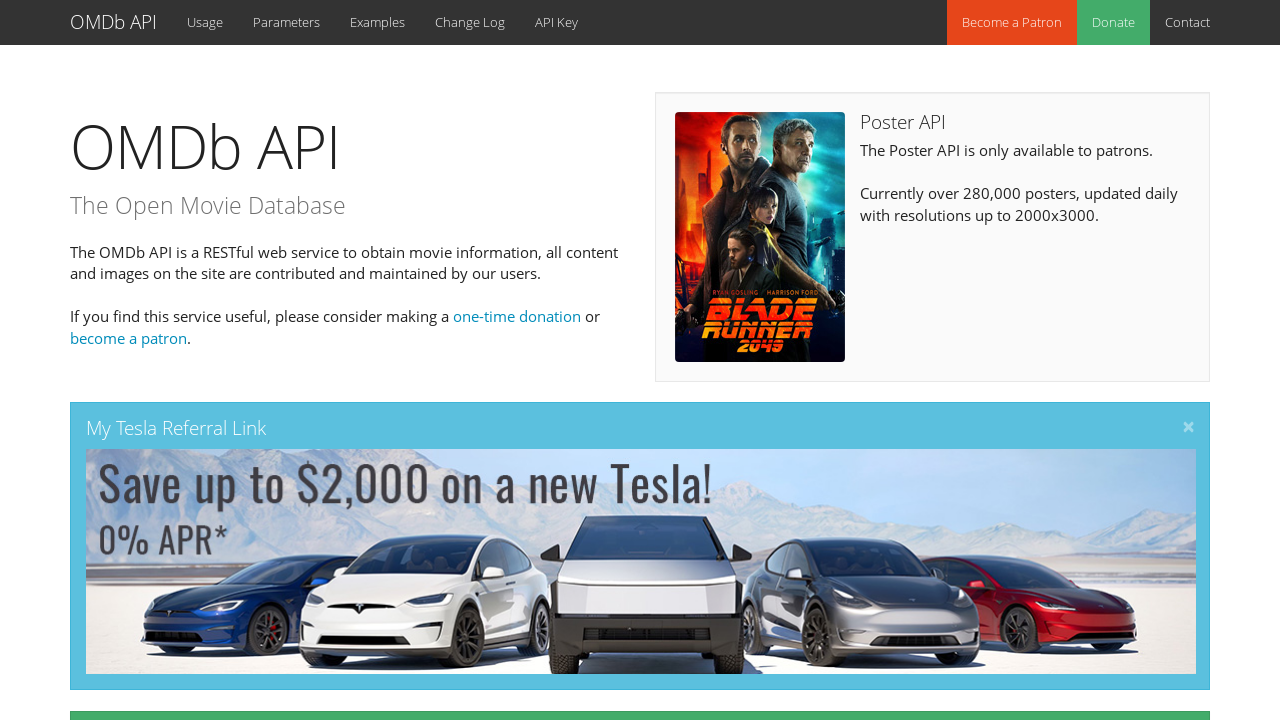

Filled search field with movie title 'blade runner' on input[name='t']
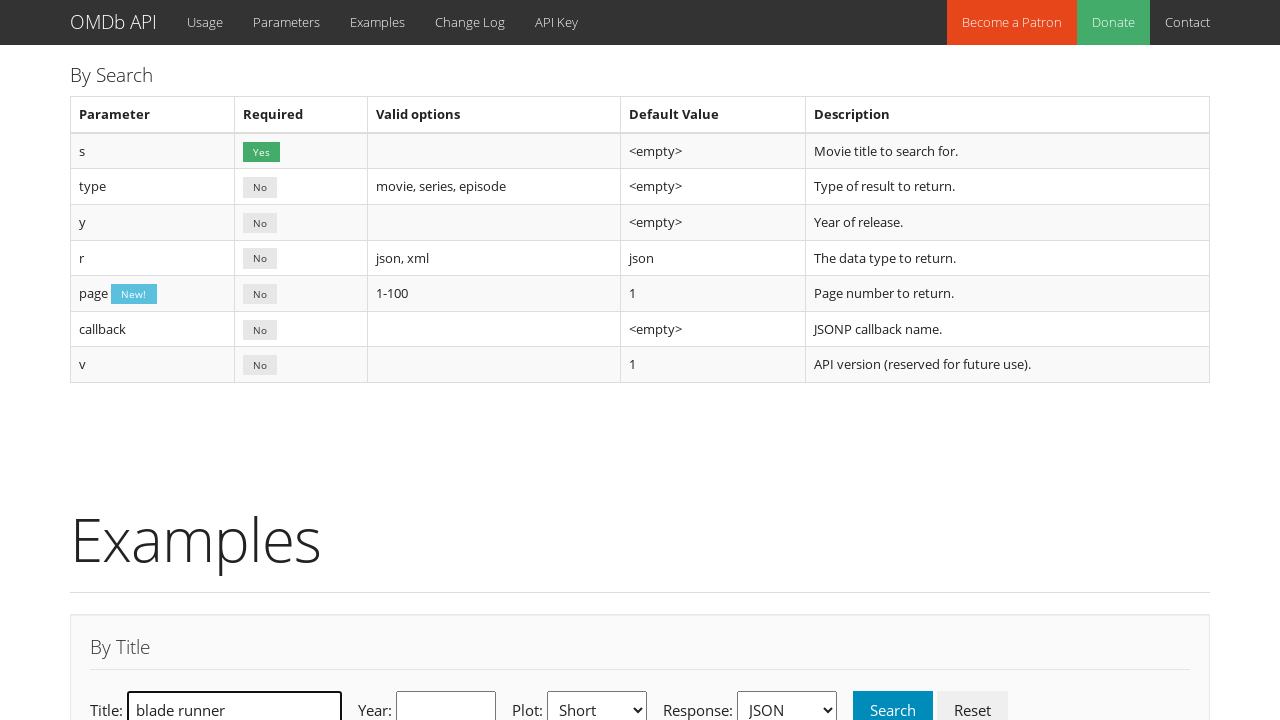

Clicked search by title button at (893, 700) on #search-by-title-button
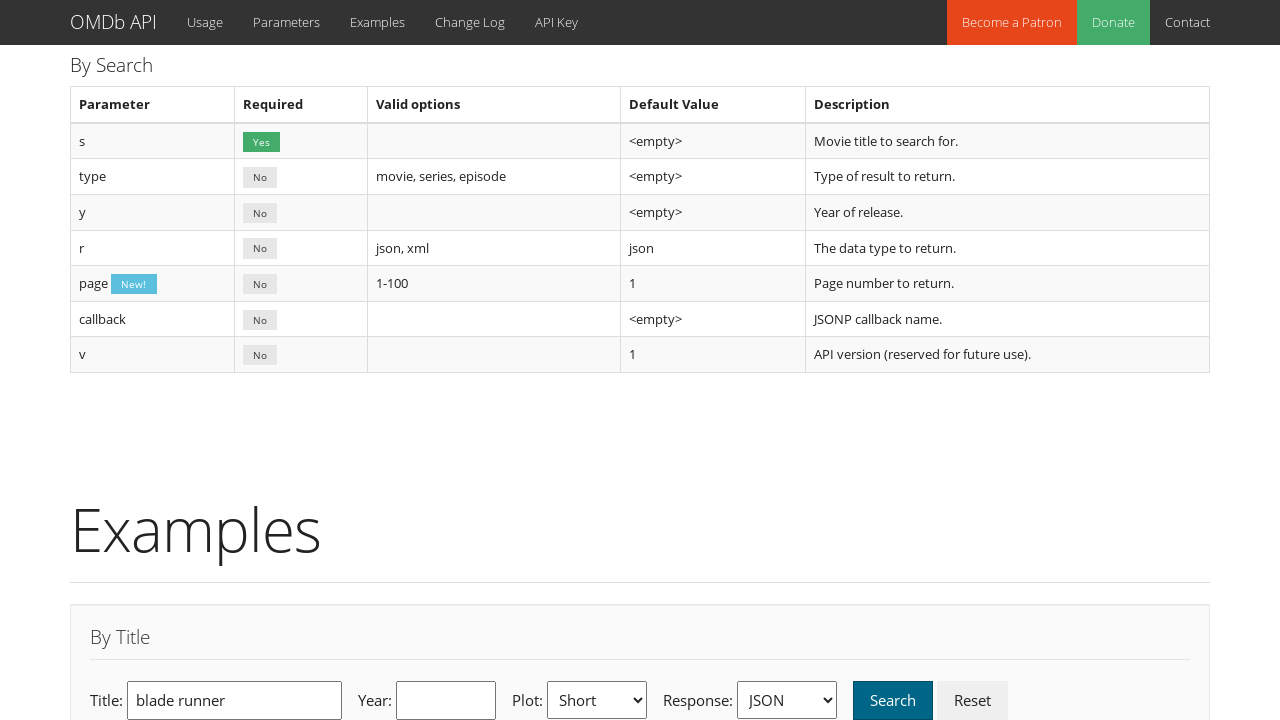

Success alert appeared, confirming search results loaded
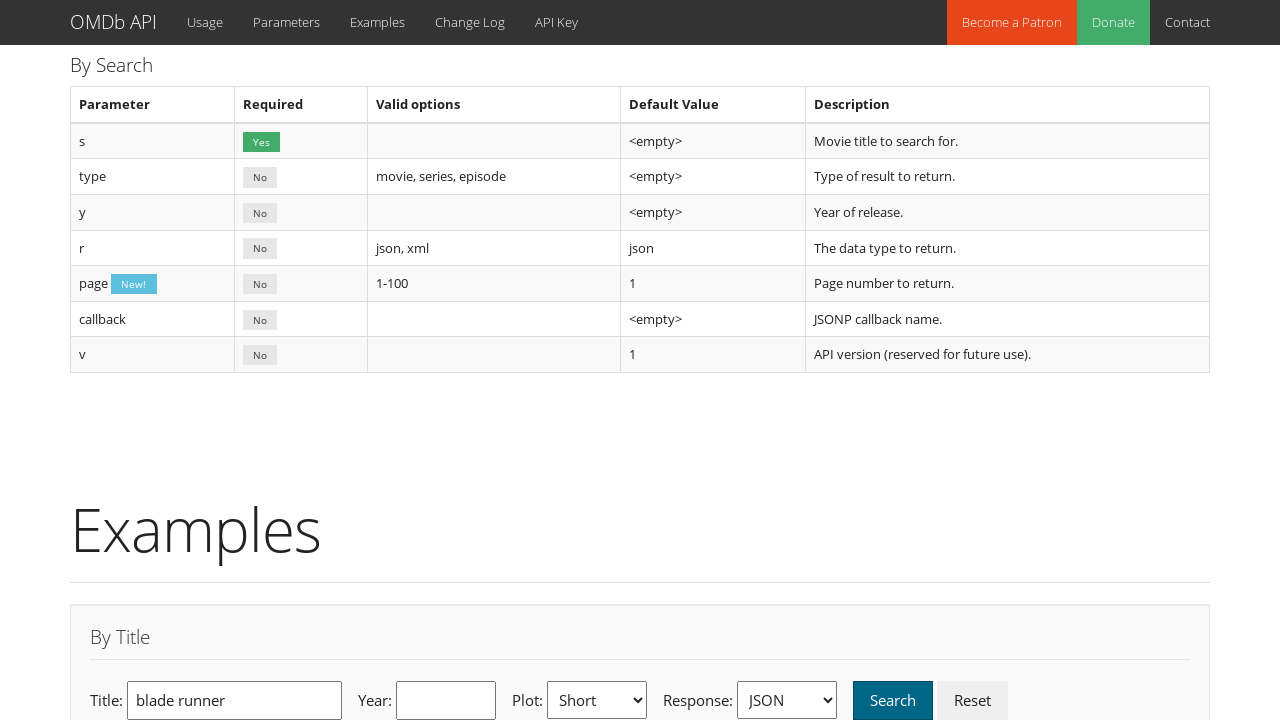

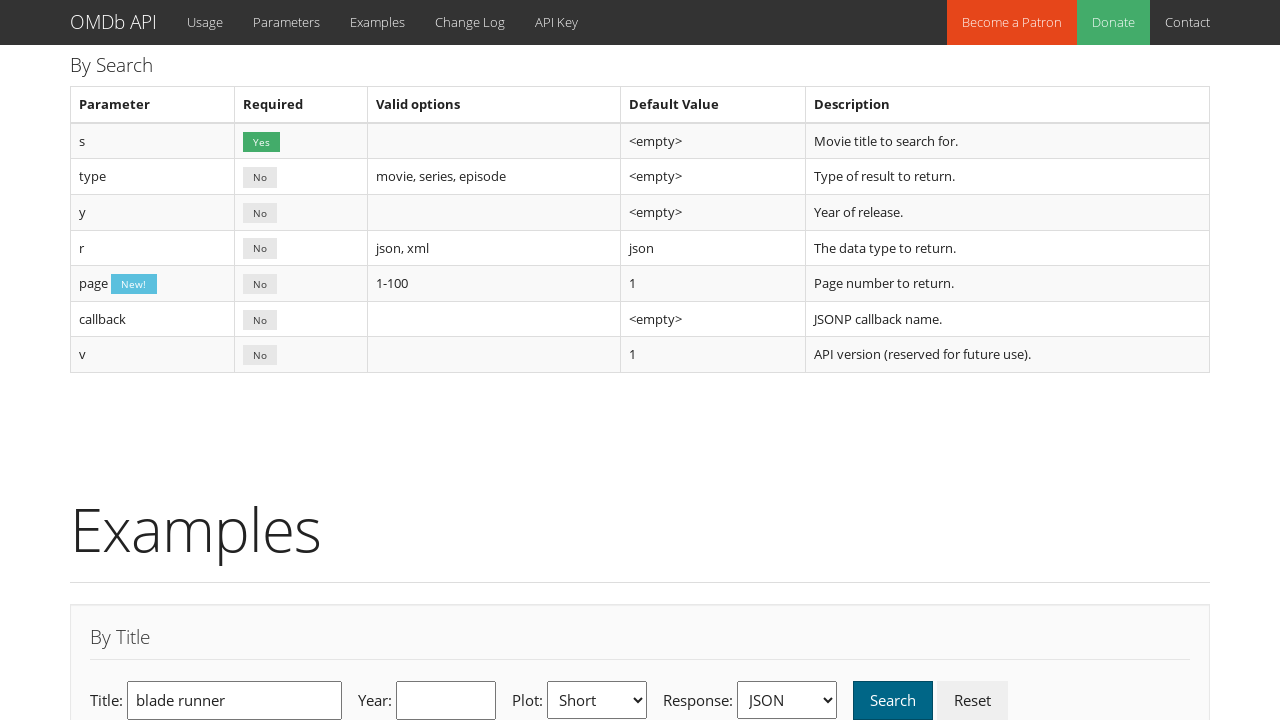